Navigates to a page with many elements and locates a specific element by its ID to verify it can be found on the page.

Starting URL: http://the-internet.herokuapp.com/large

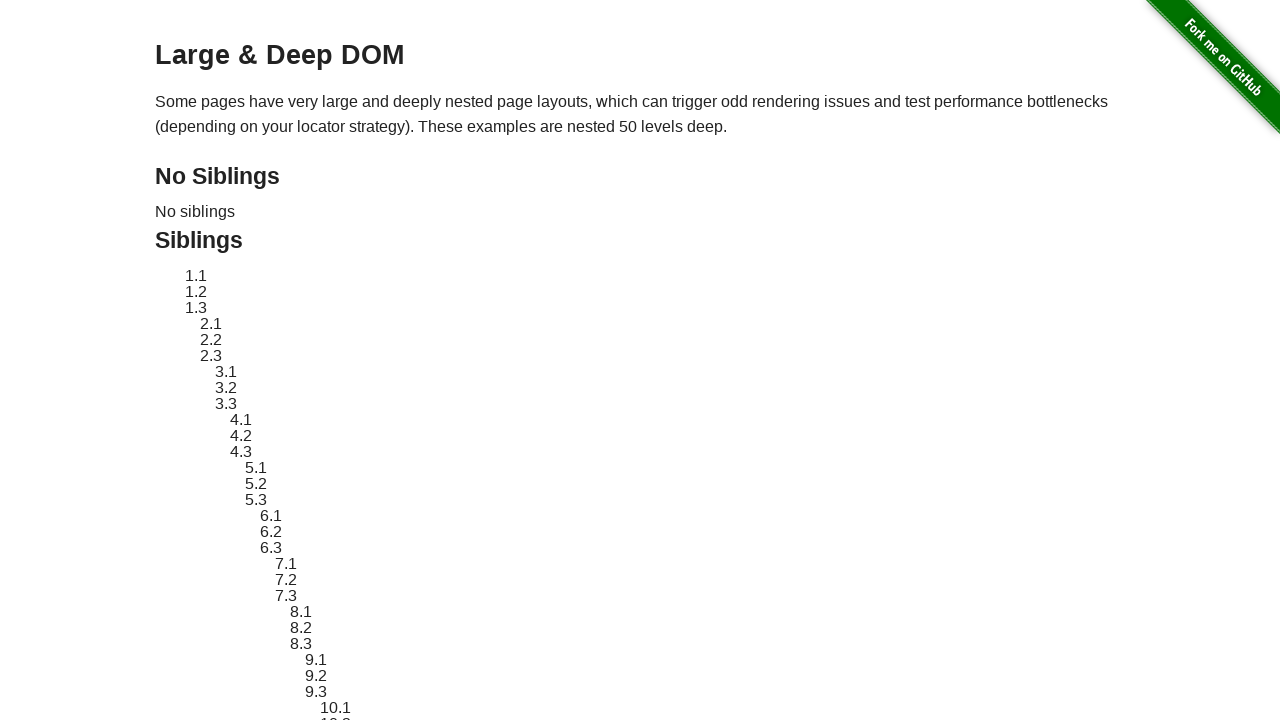

Waited for element with ID 'sibling-2.3' to be present on page
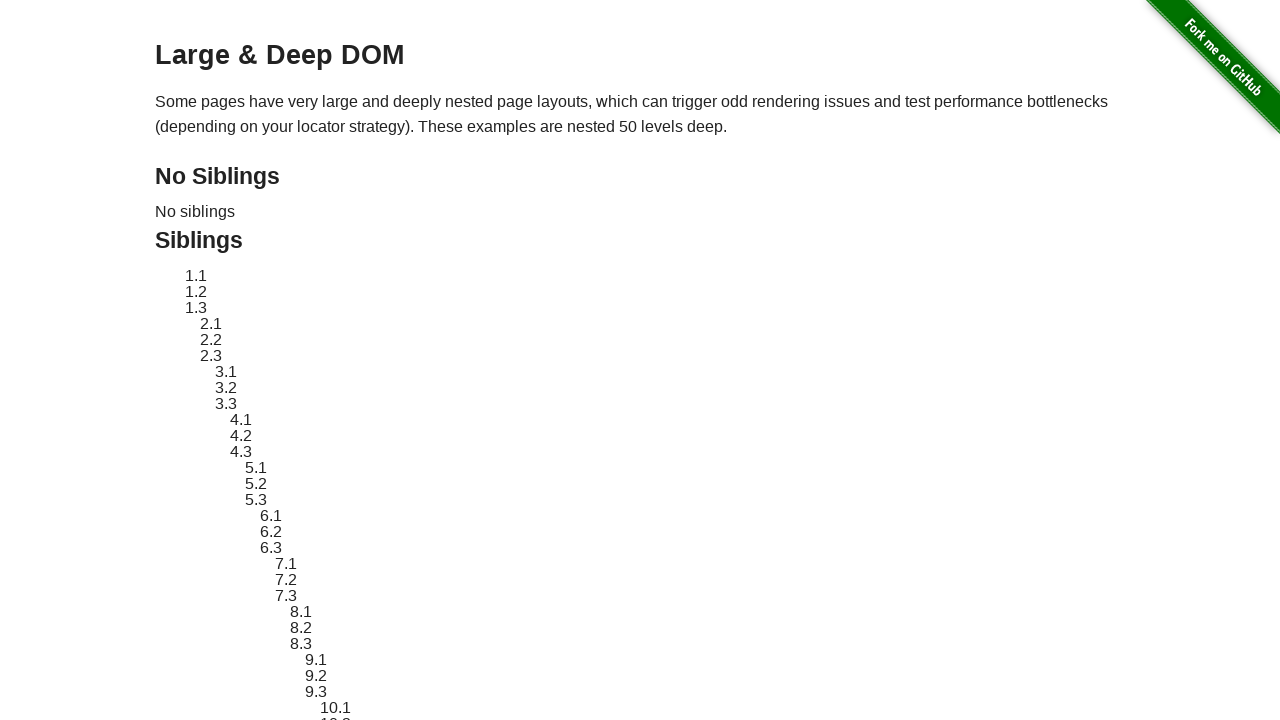

Located target element by ID 'sibling-2.3'
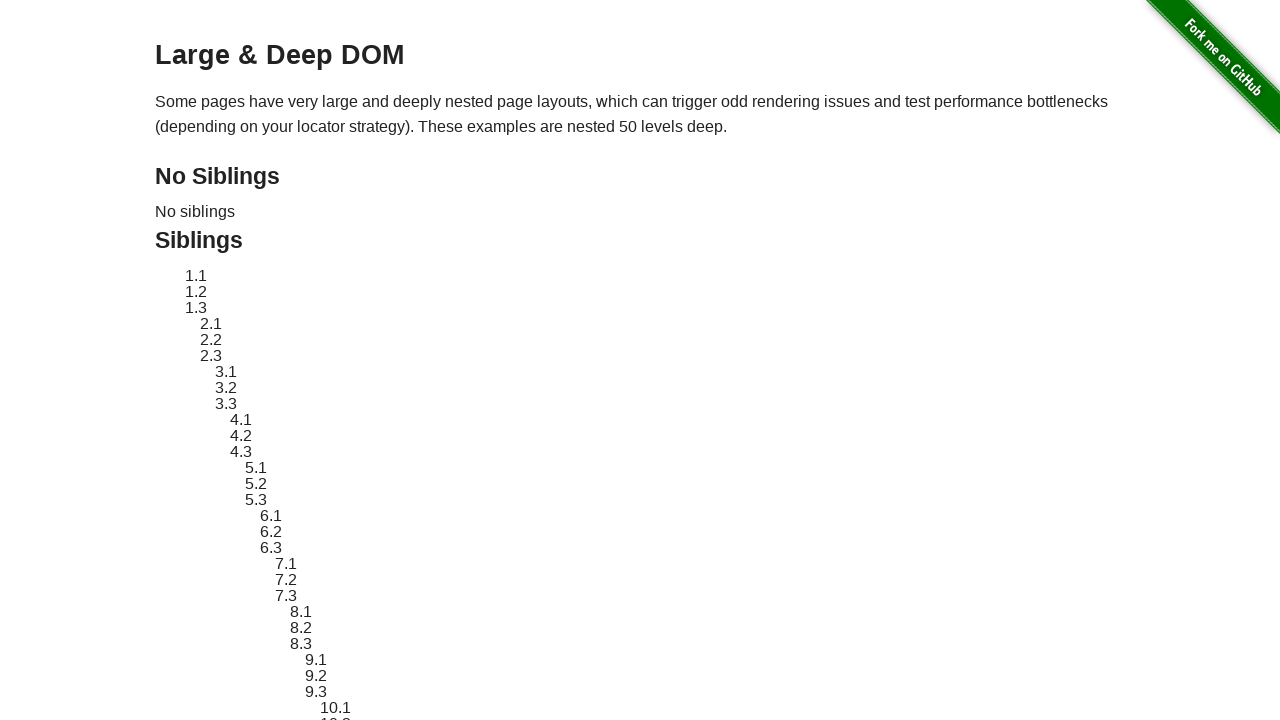

Retrieved original style attribute from target element
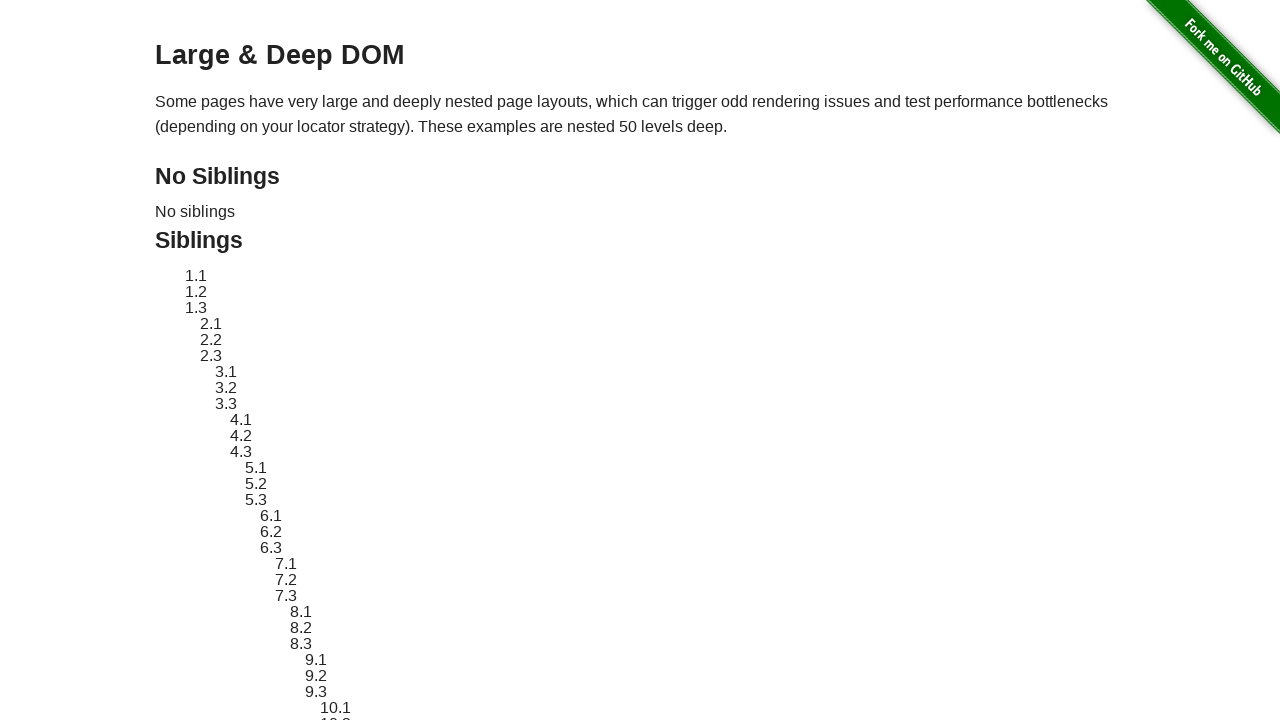

Applied red dashed border highlight to target element
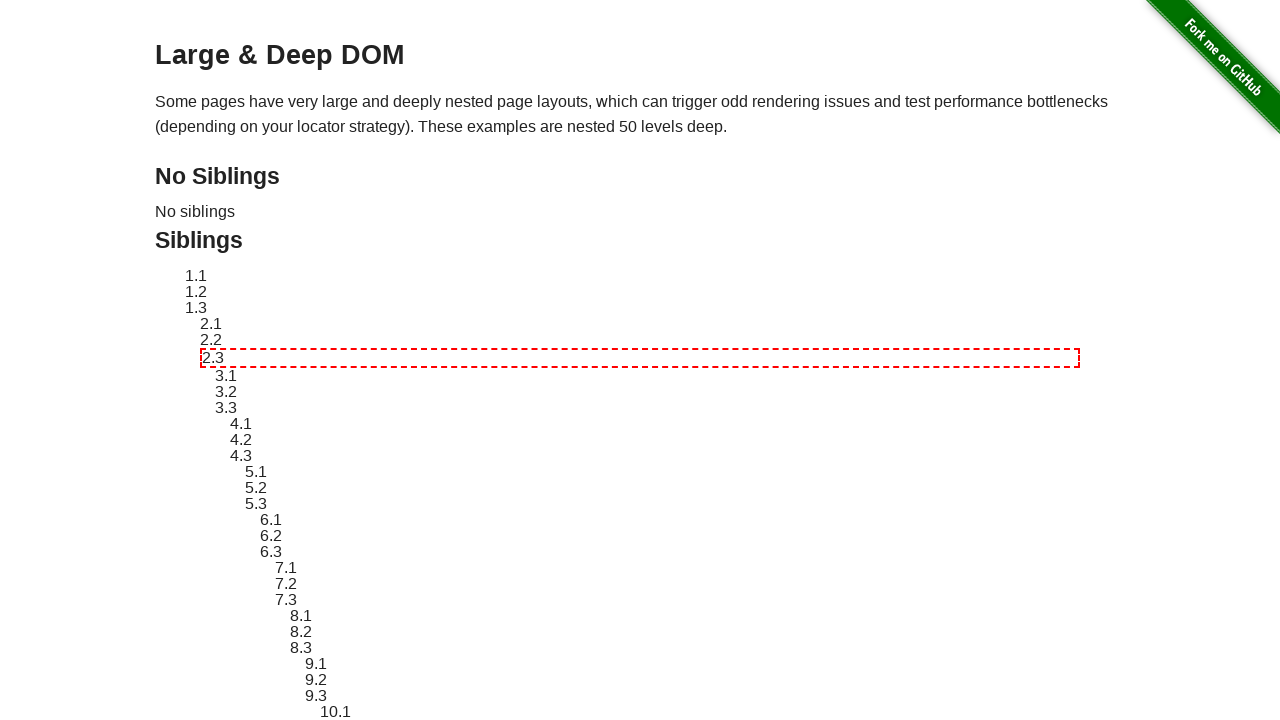

Waited 2 seconds to observe the highlight
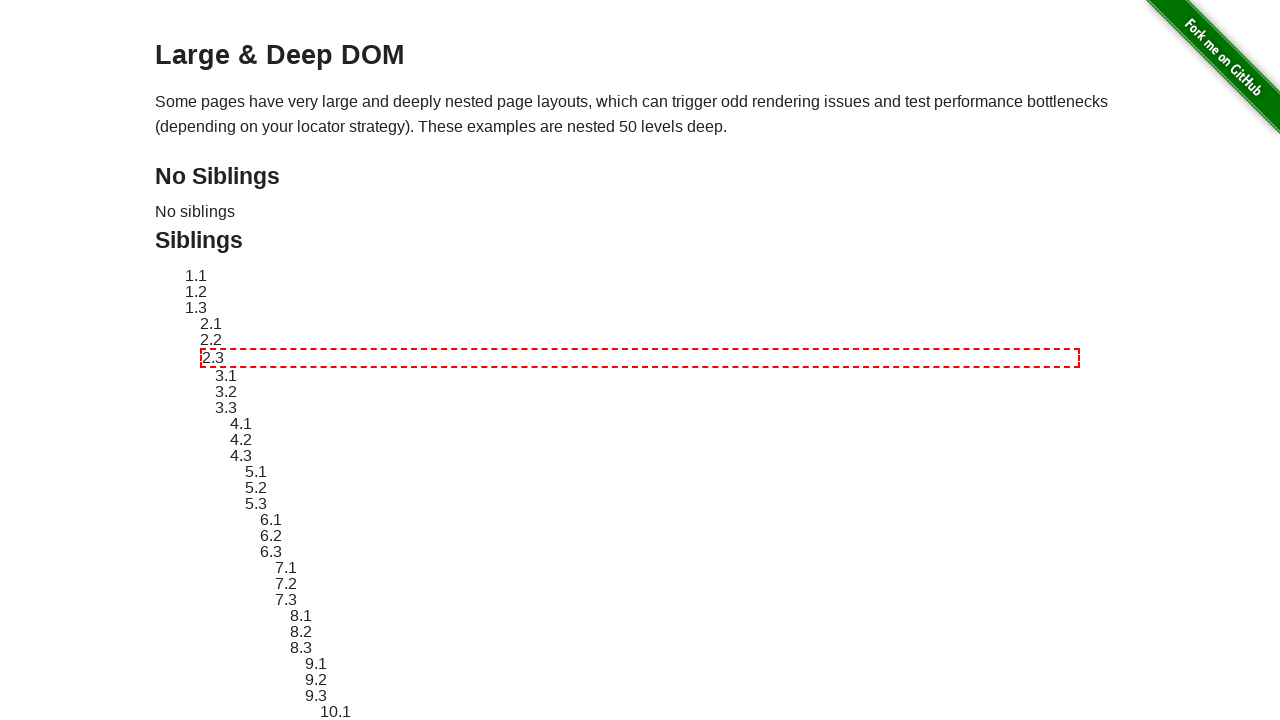

Reverted target element to original style
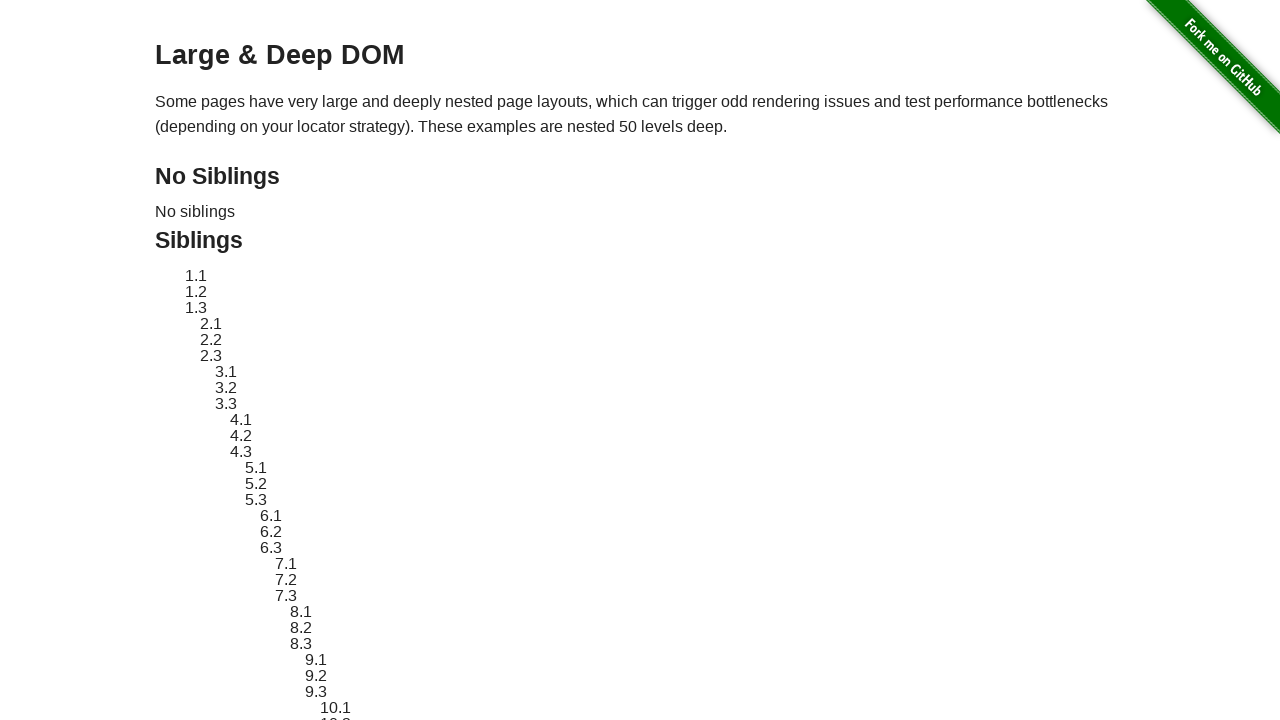

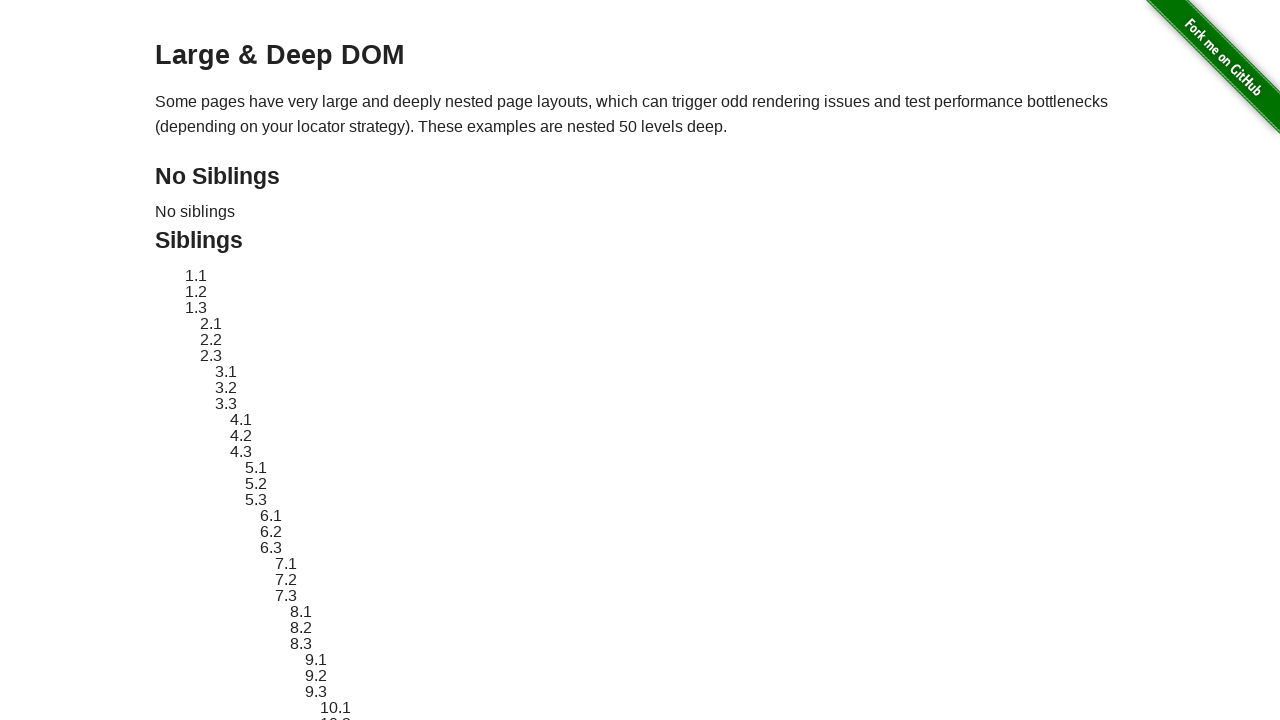